Demonstrates various Selenium locator strategies by finding different elements on a test blog page and performing basic interactions like getting text and sending keys

Starting URL: https://omayo.blogspot.com/

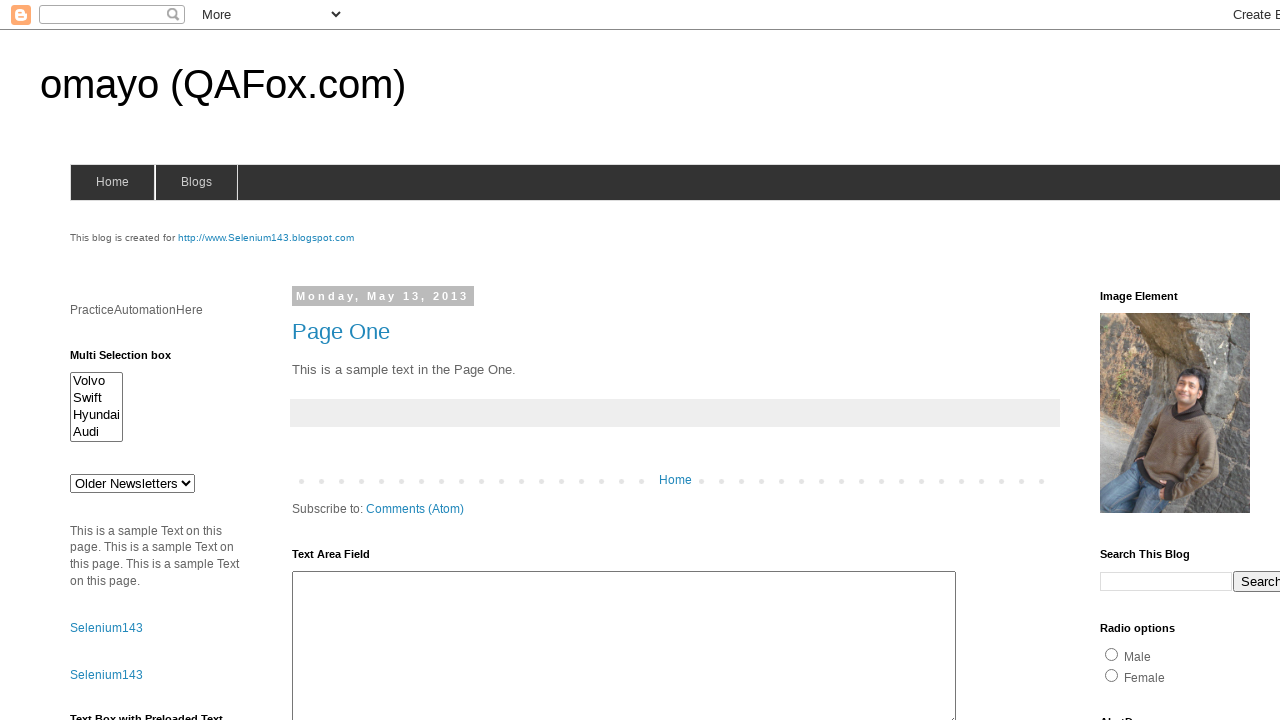

Located element with id 'pah'
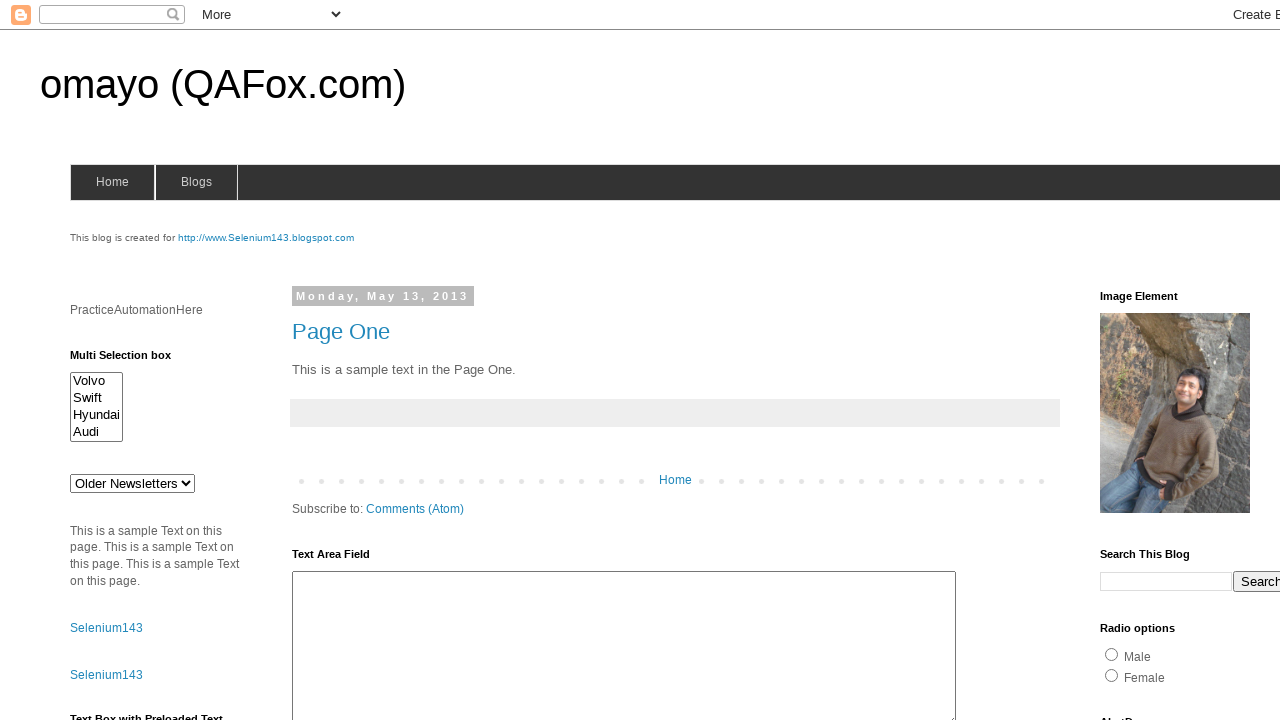

Located element with link text 'Selenium143'
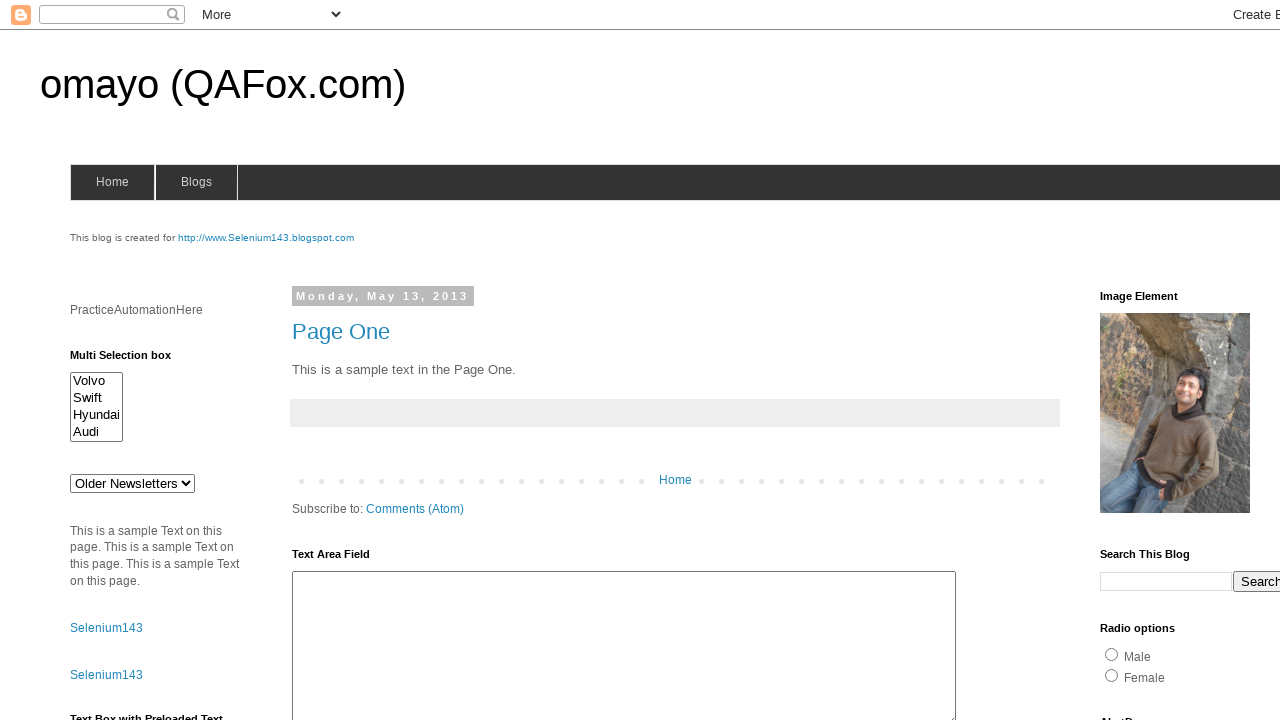

Located element with partial link text matching 'Open a popup'
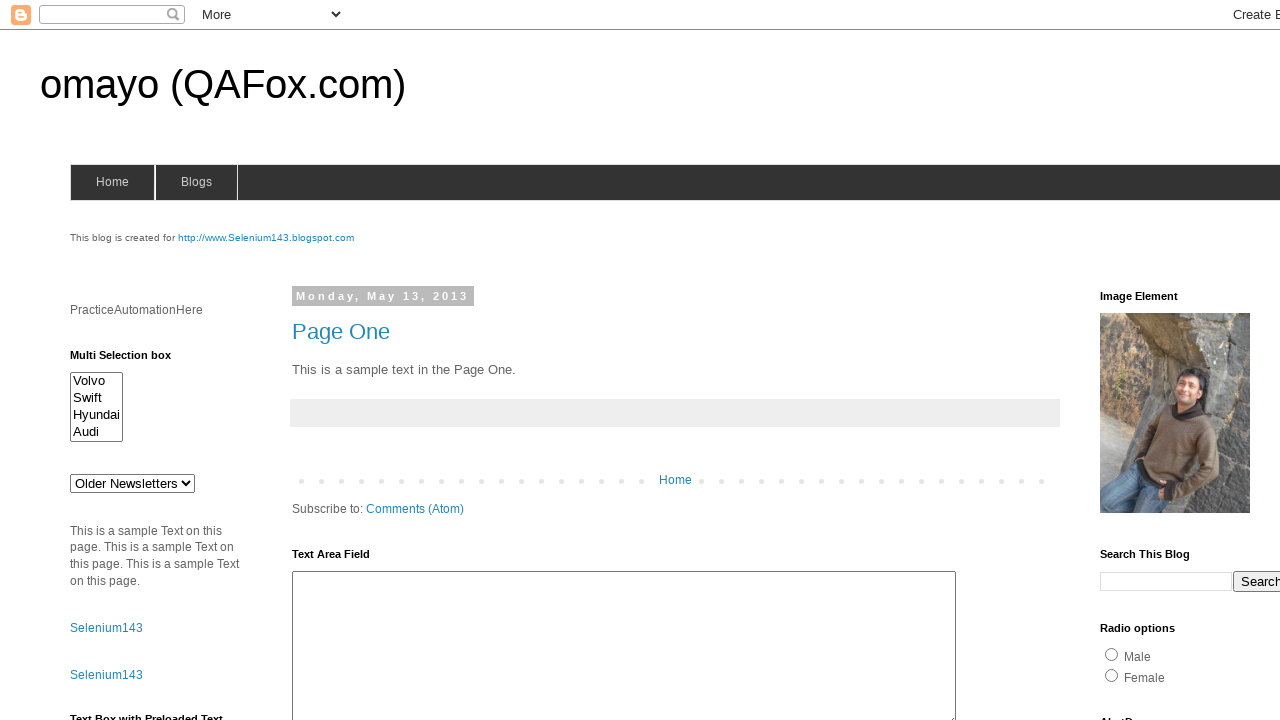

Located element with class name 'title'
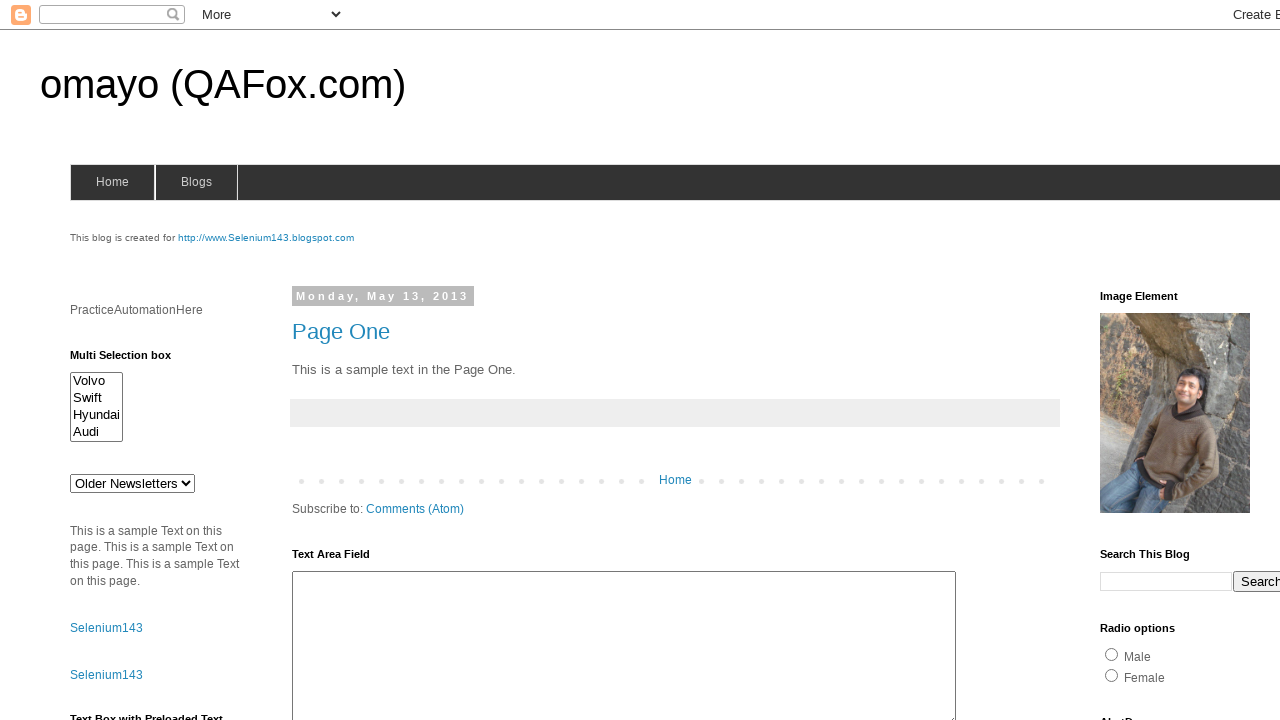

Located button with id 'but2' and retrieved text content: 'Button2'
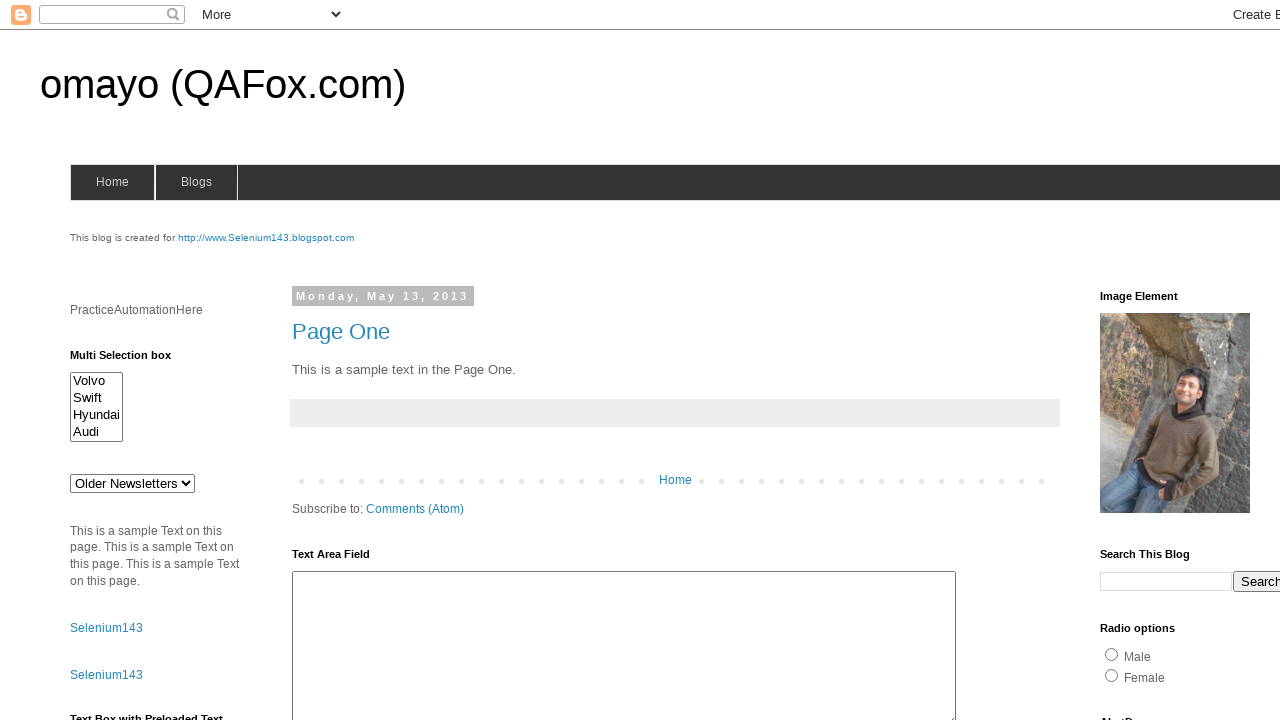

Located 5th text input element via XPath and filled it with 'Working..' on (//input[@type='text'])[5]
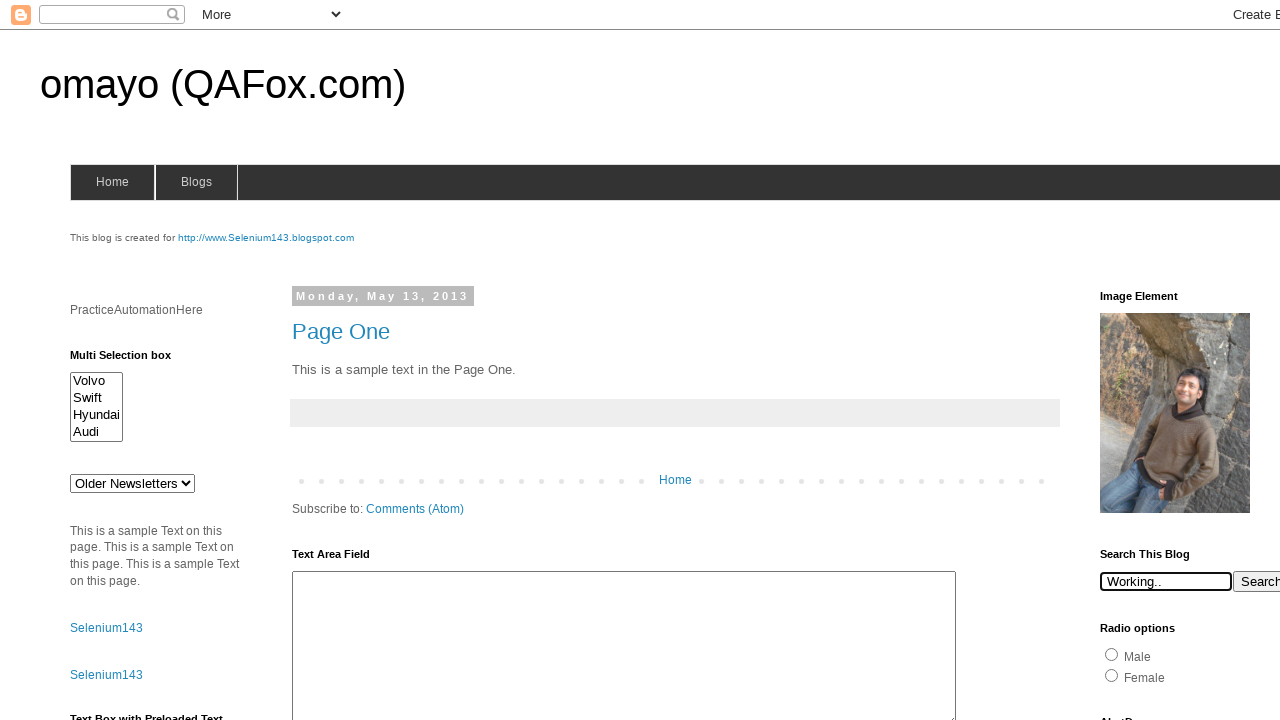

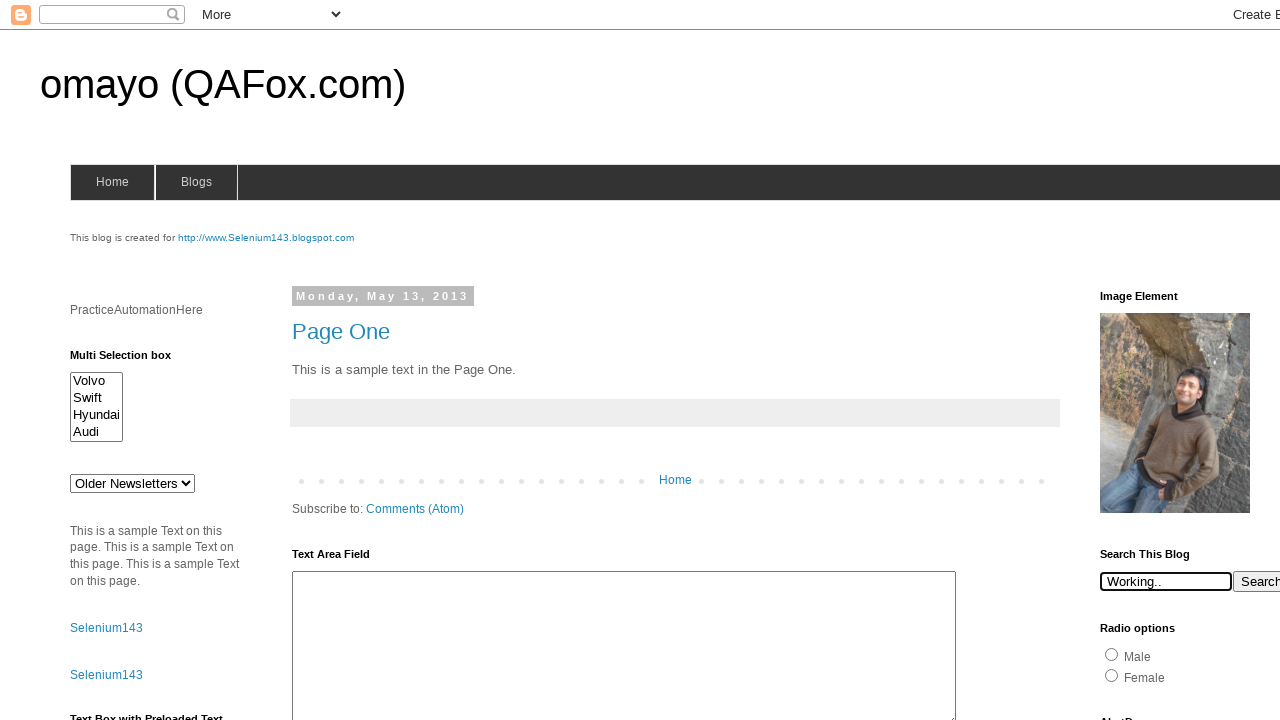